Tests a browser-agnostic approach to switching between multiple windows by tracking window handles before and after clicking a link that opens a new window, then switching and verifying page titles.

Starting URL: http://the-internet.herokuapp.com/windows

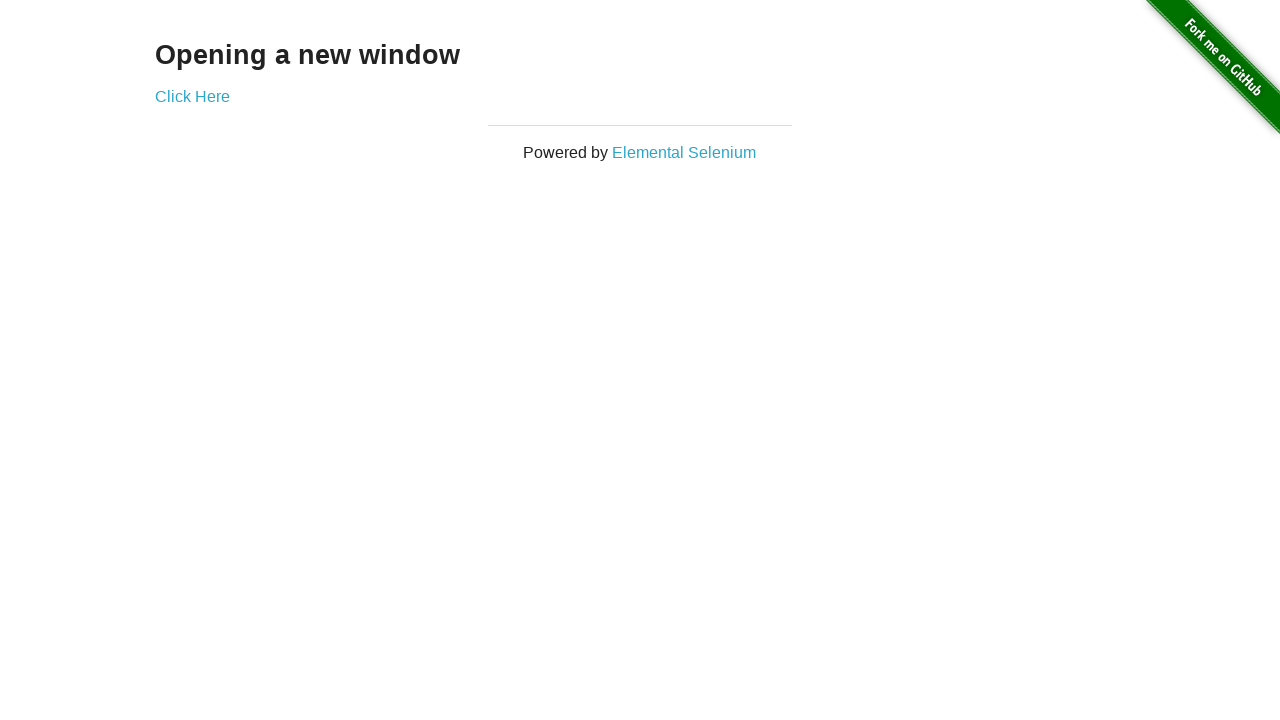

Clicked link that opens a new window at (192, 96) on .example a
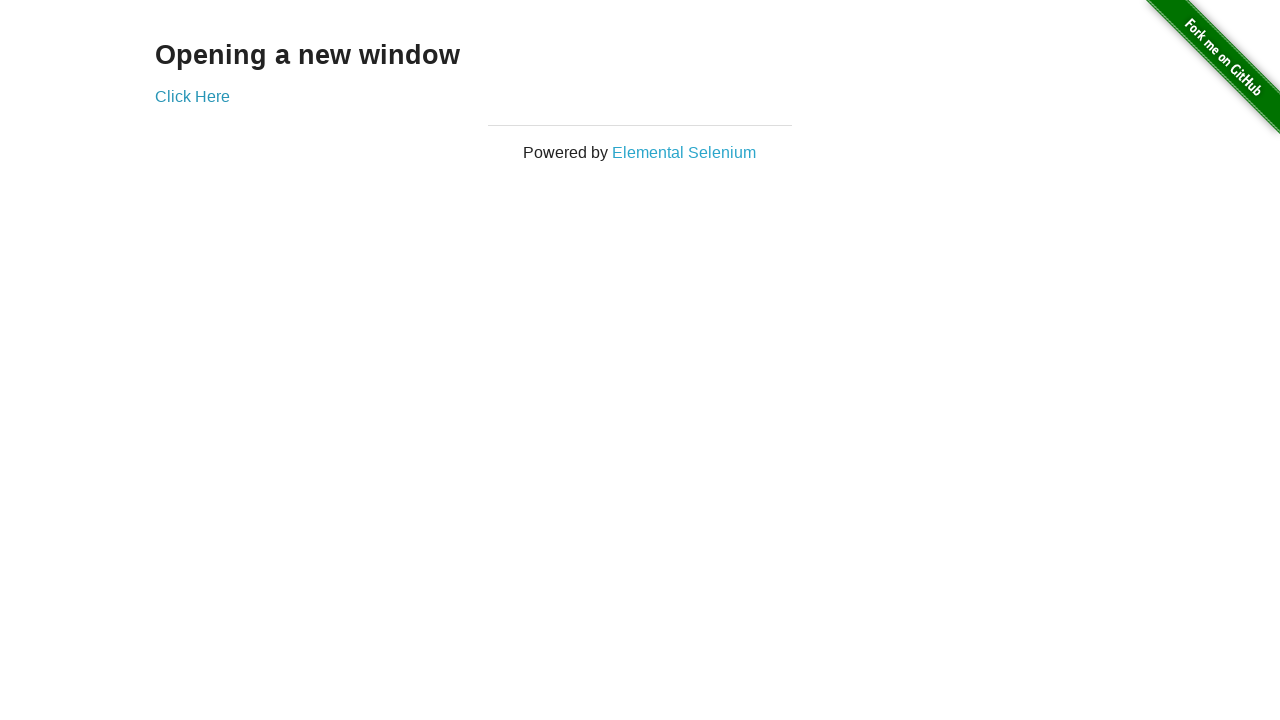

Captured new page reference from window open
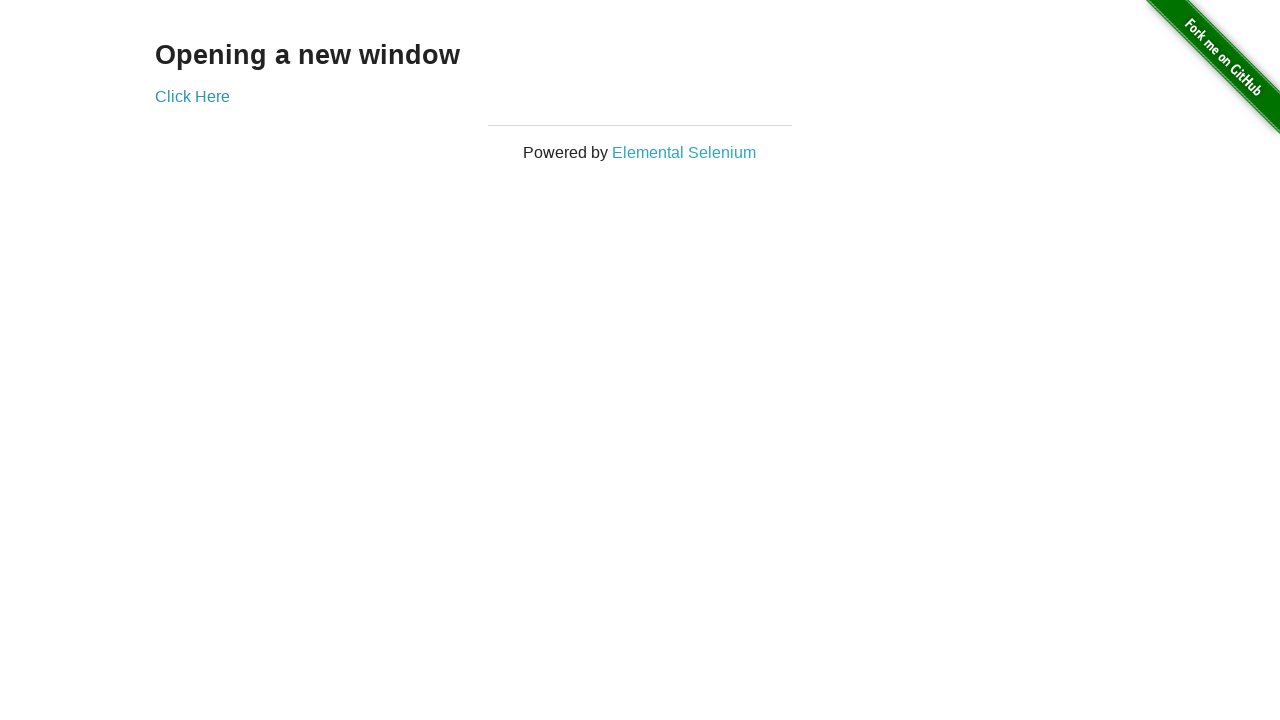

New page loaded completely
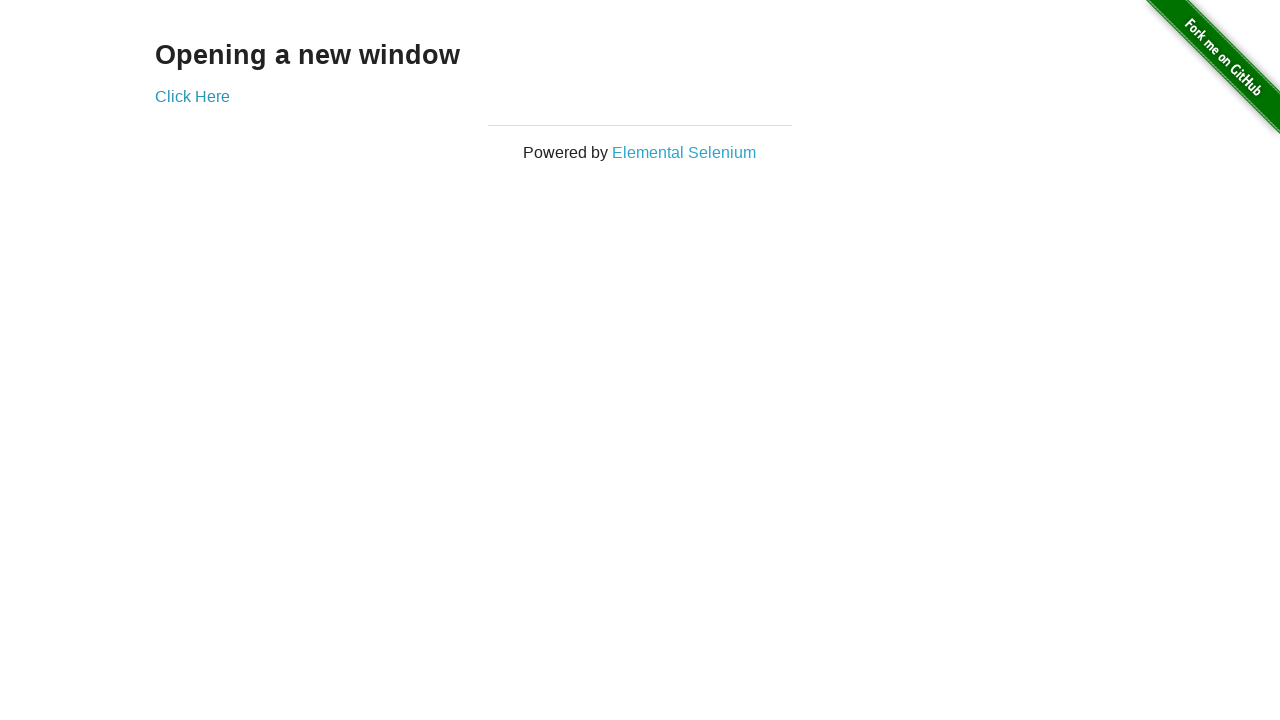

Verified original window title is not 'New Window'
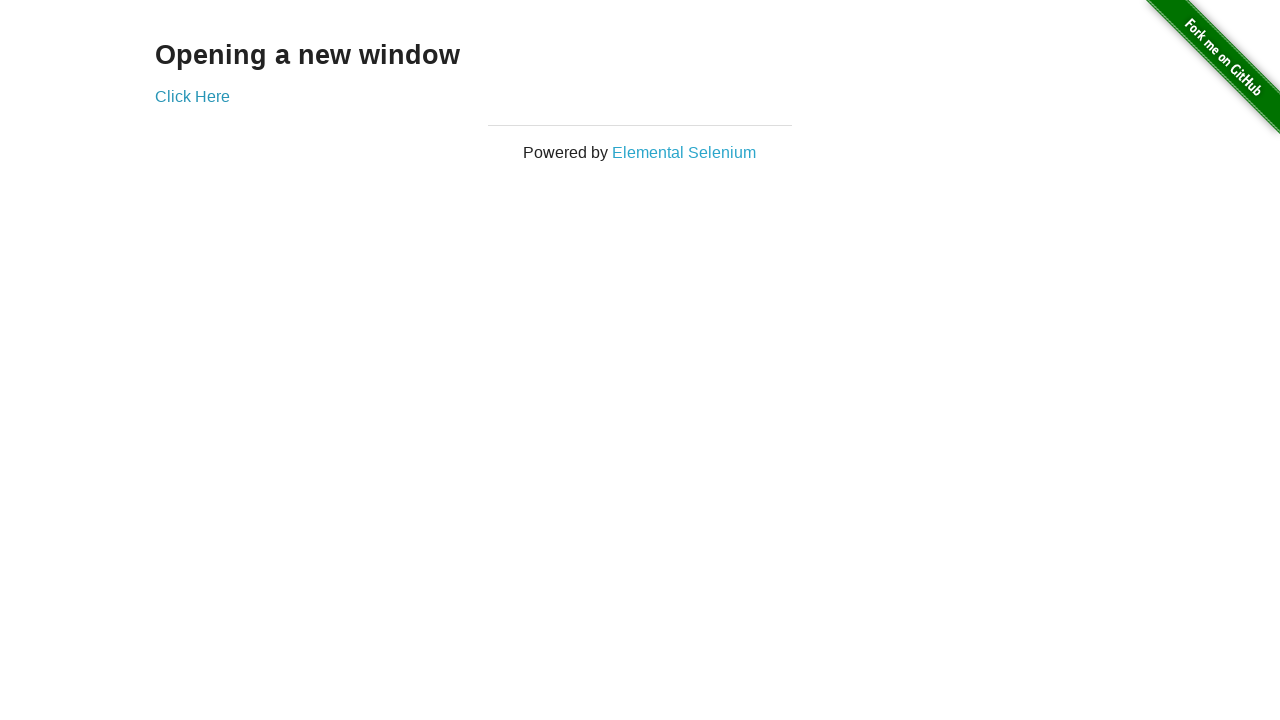

Verified new window has title 'New Window'
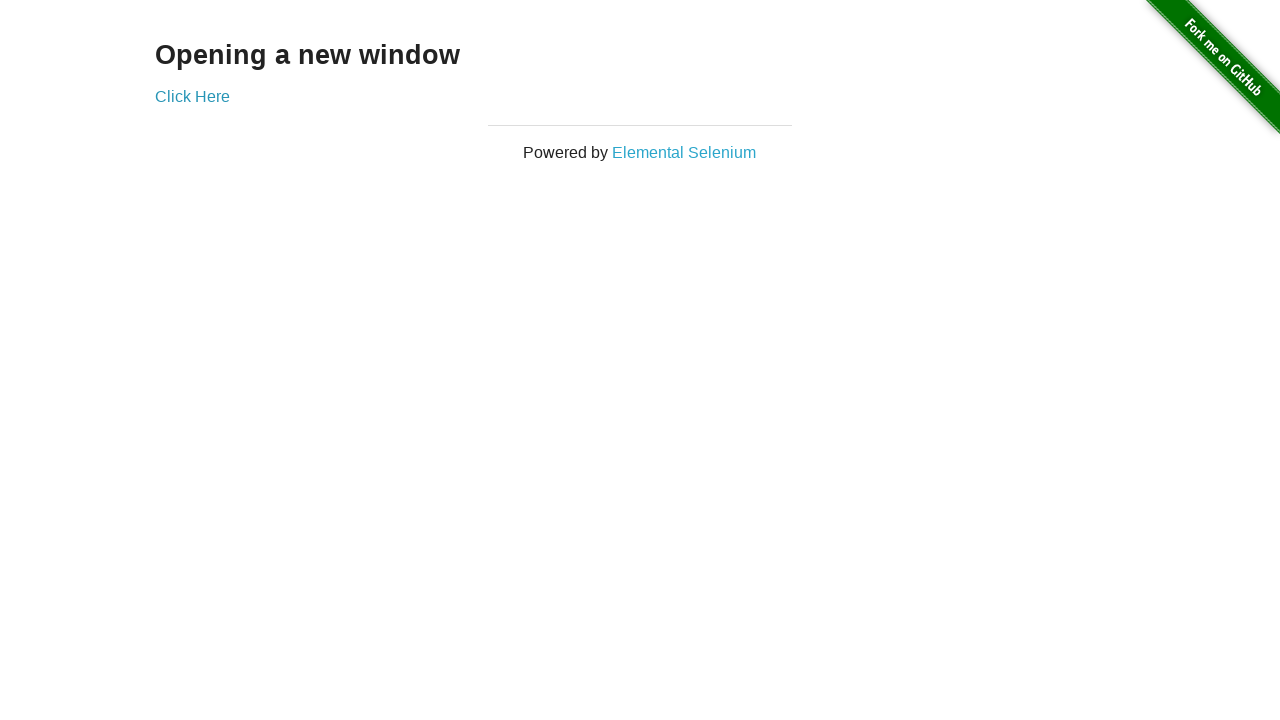

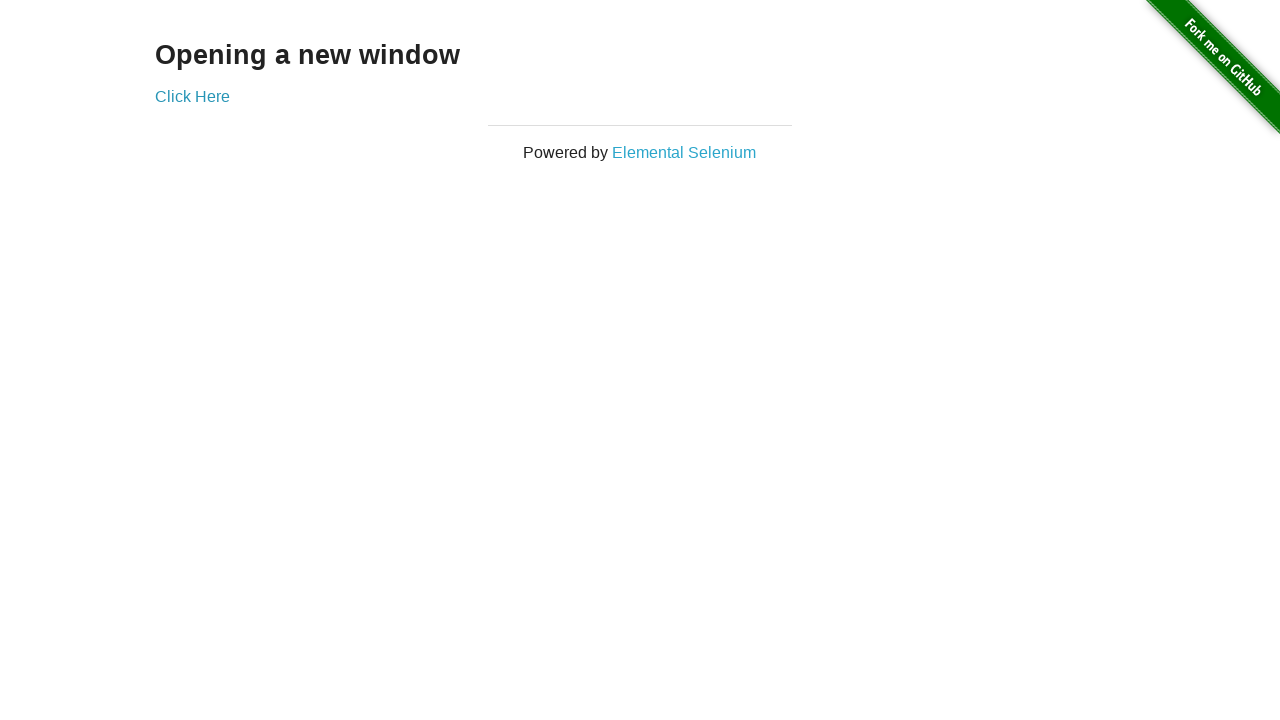